Tests dynamic loading functionality by clicking a start button and waiting for content to load

Starting URL: http://the-internet.herokuapp.com/dynamic_loading/1

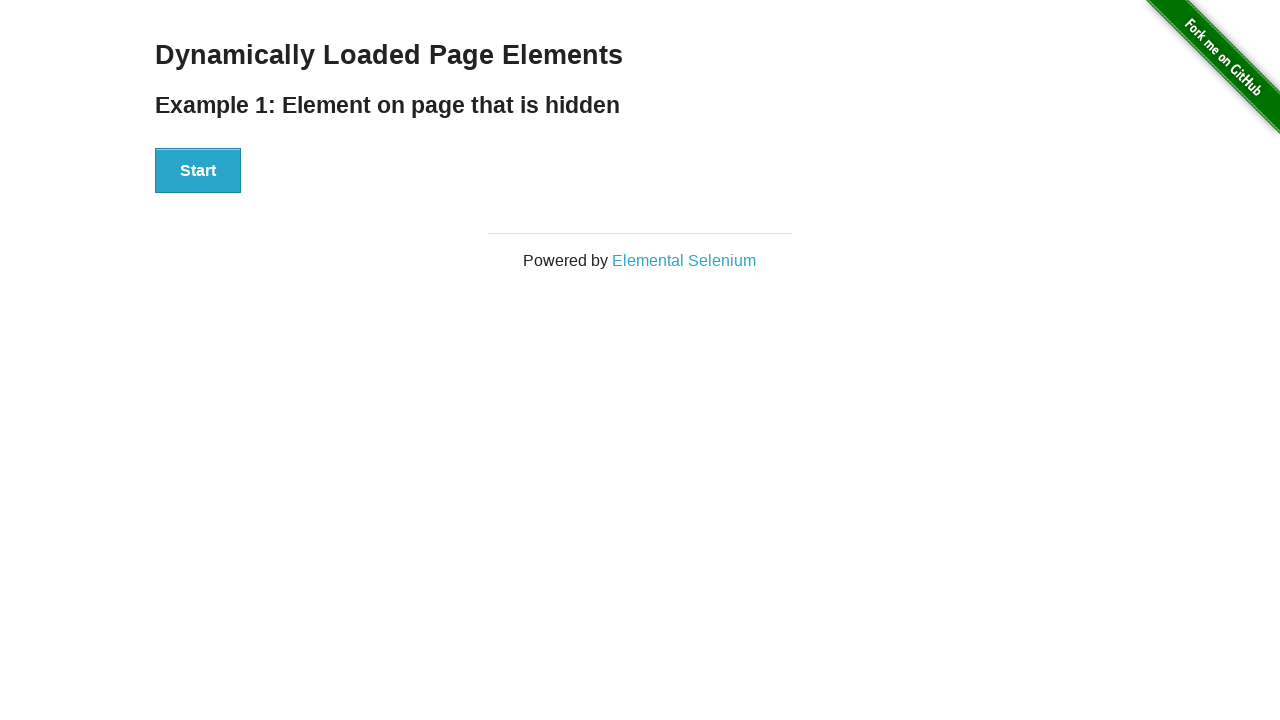

Clicked the start button to begin dynamic loading at (198, 171) on xpath=//*[@id="start"]/button
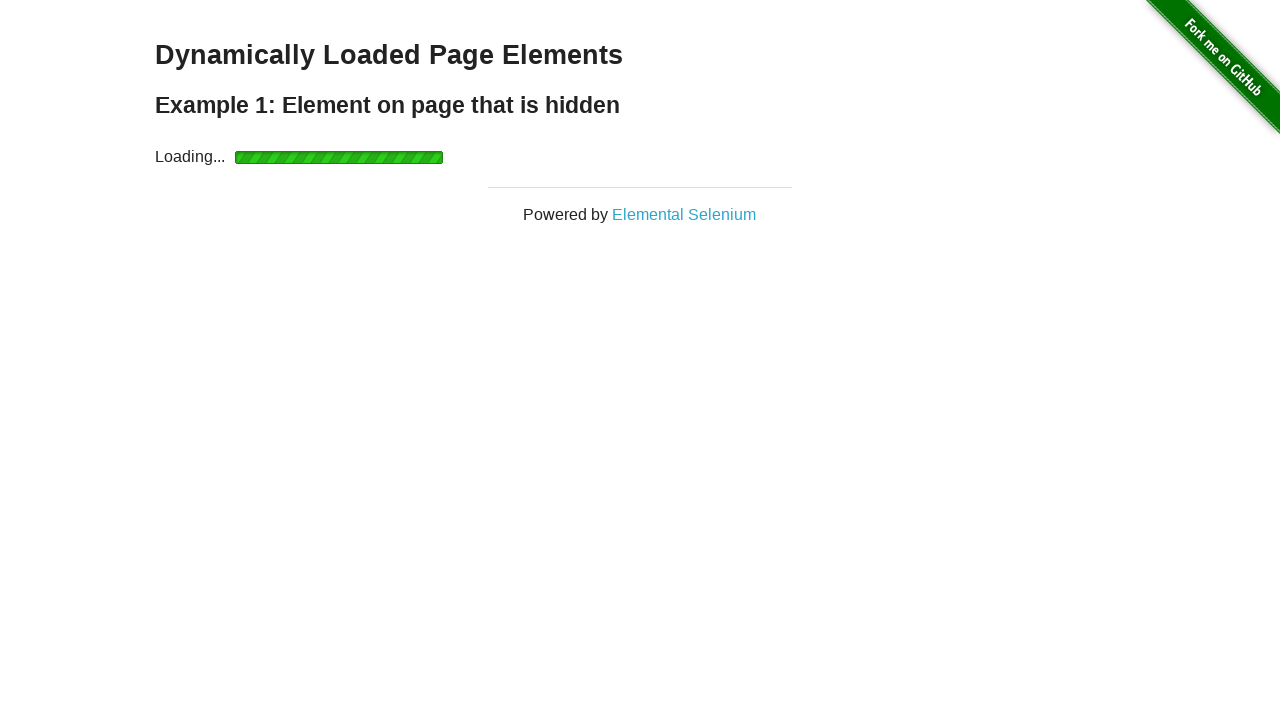

Waited for finish element to appear with 'Hello World!' text
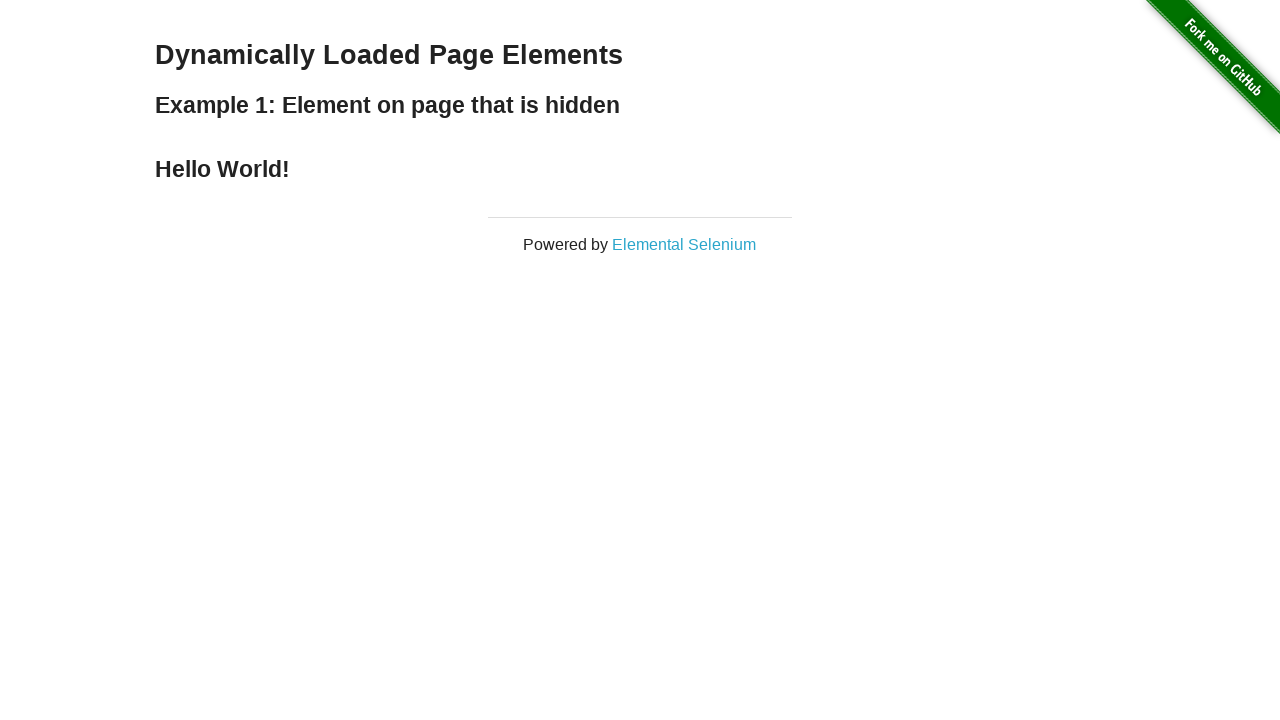

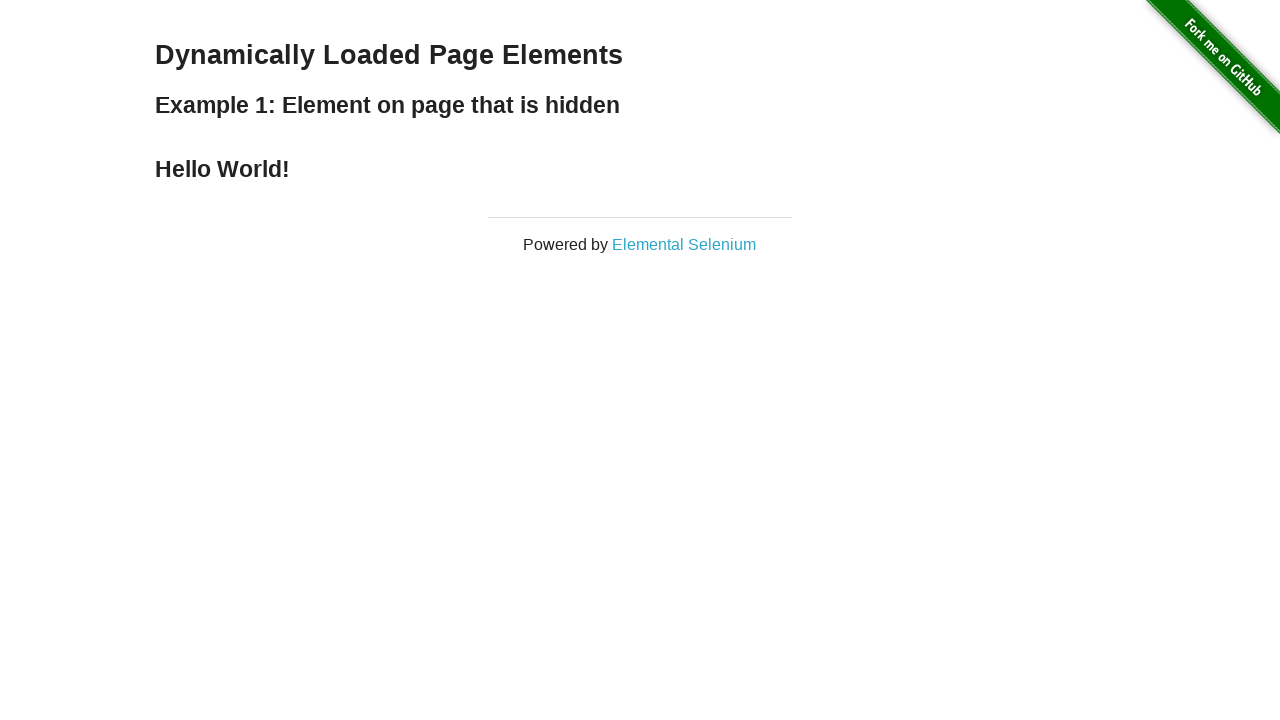